Tests adding todo items by creating two items and verifying they appear in the list

Starting URL: https://demo.playwright.dev/todomvc

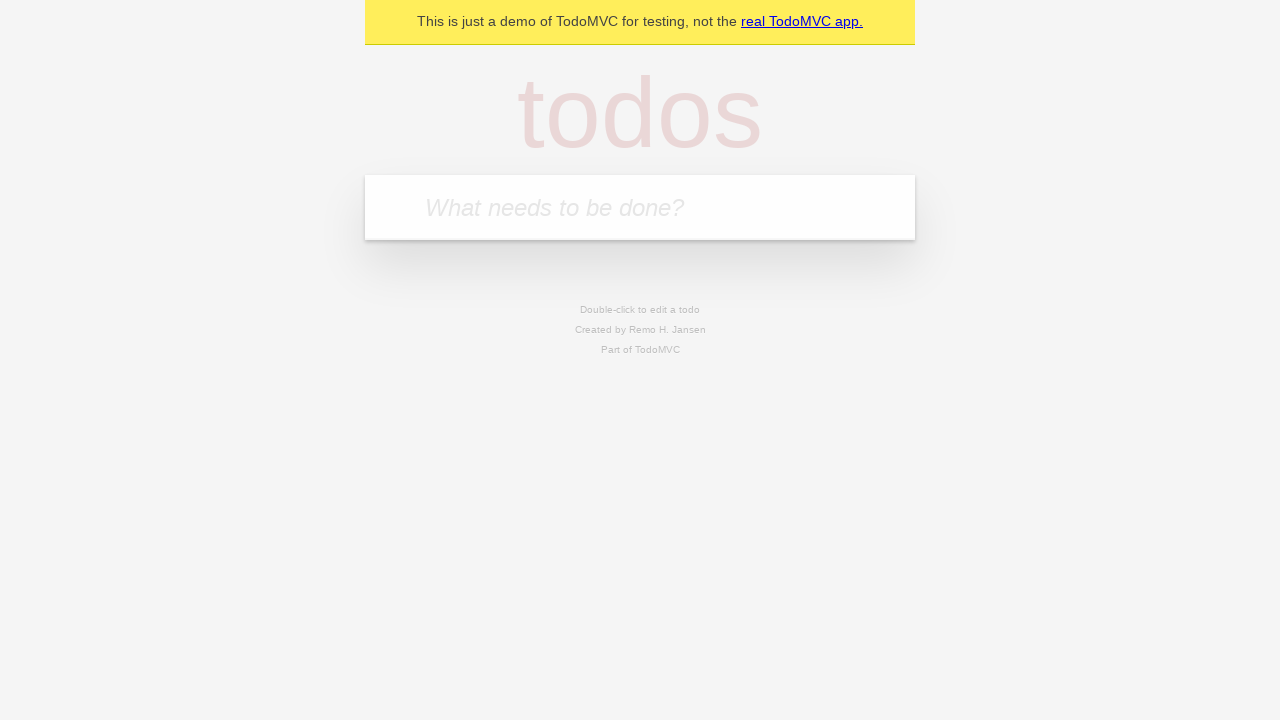

Located the 'What needs to be done?' input field
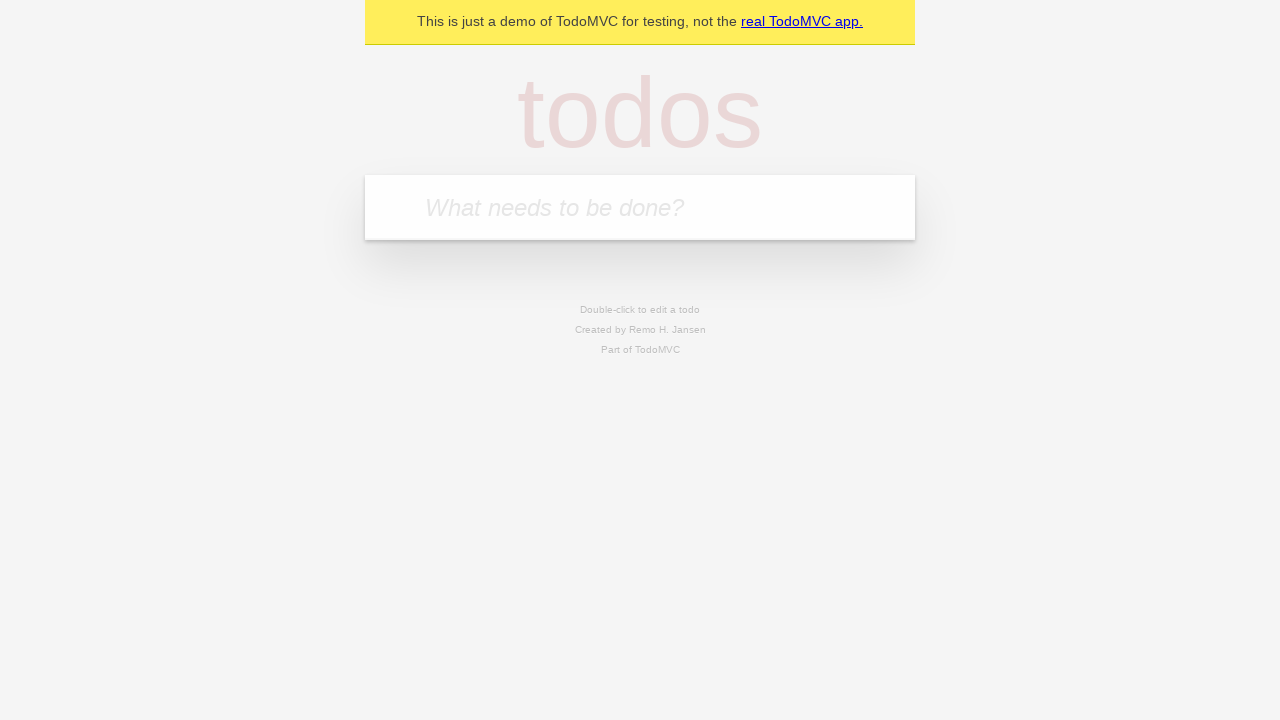

Filled first todo with 'buy some cheese' on internal:attr=[placeholder="What needs to be done?"i]
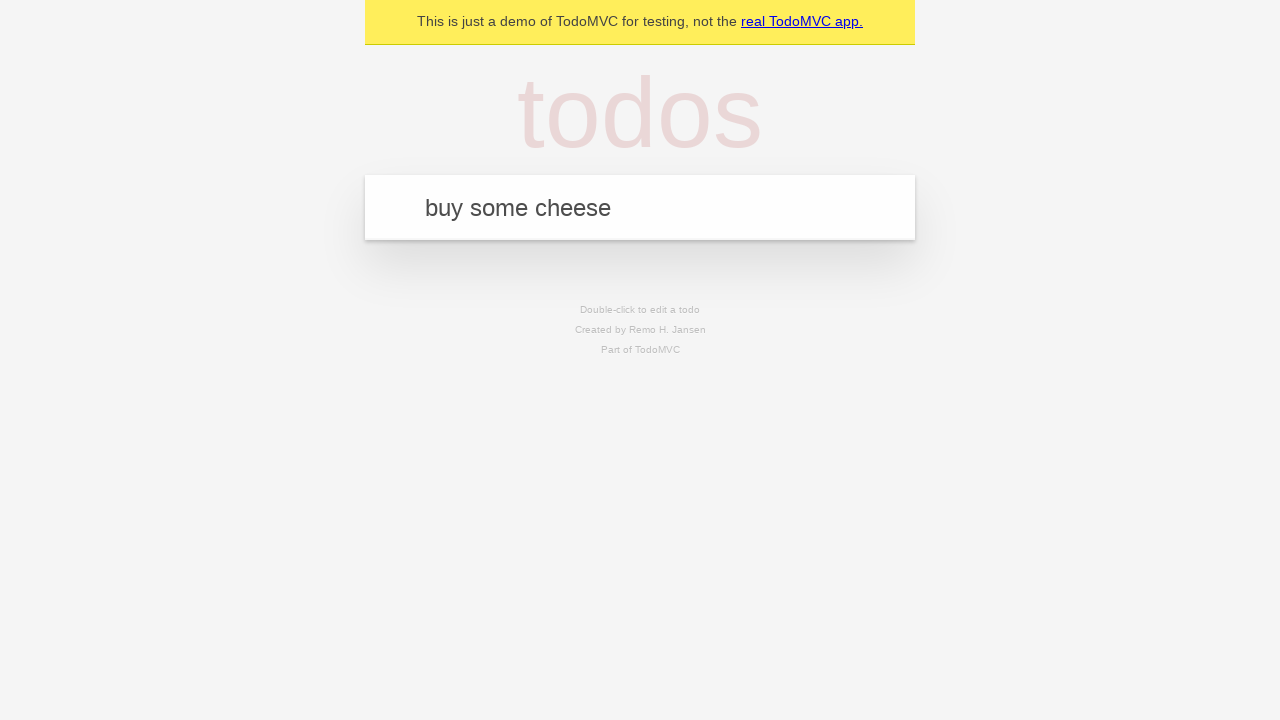

Pressed Enter to create first todo item on internal:attr=[placeholder="What needs to be done?"i]
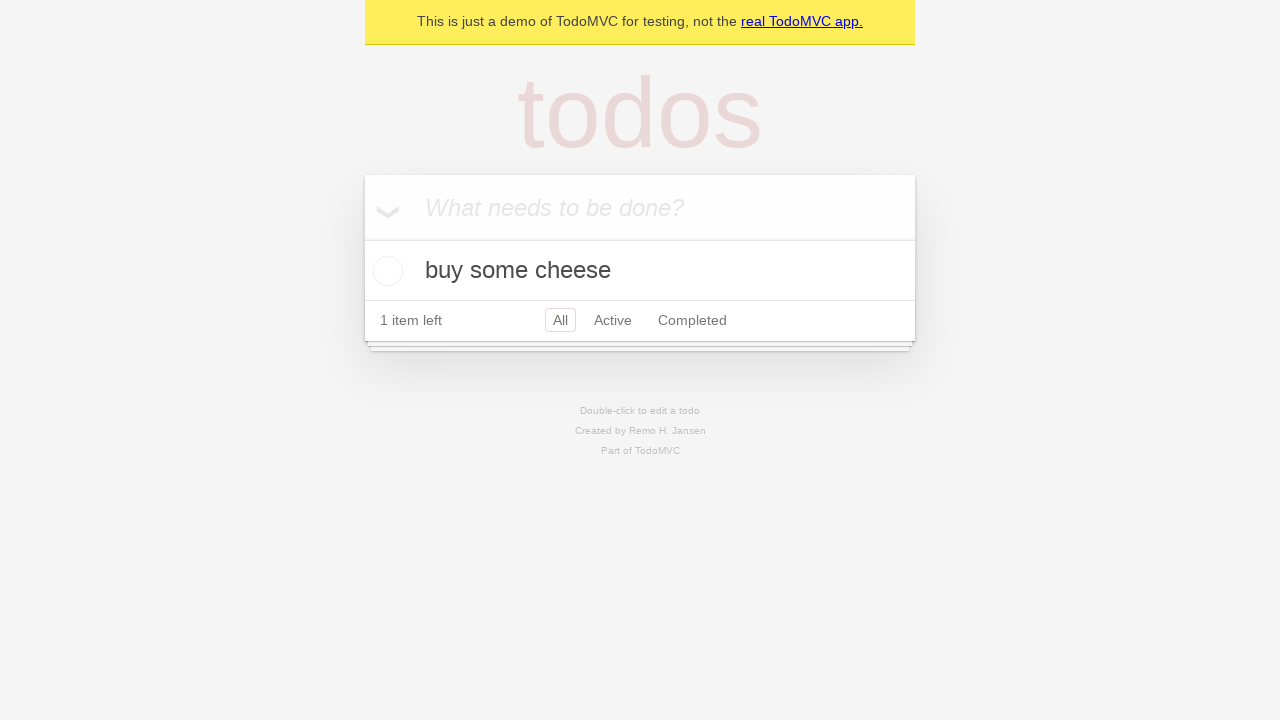

First todo item appeared in the list
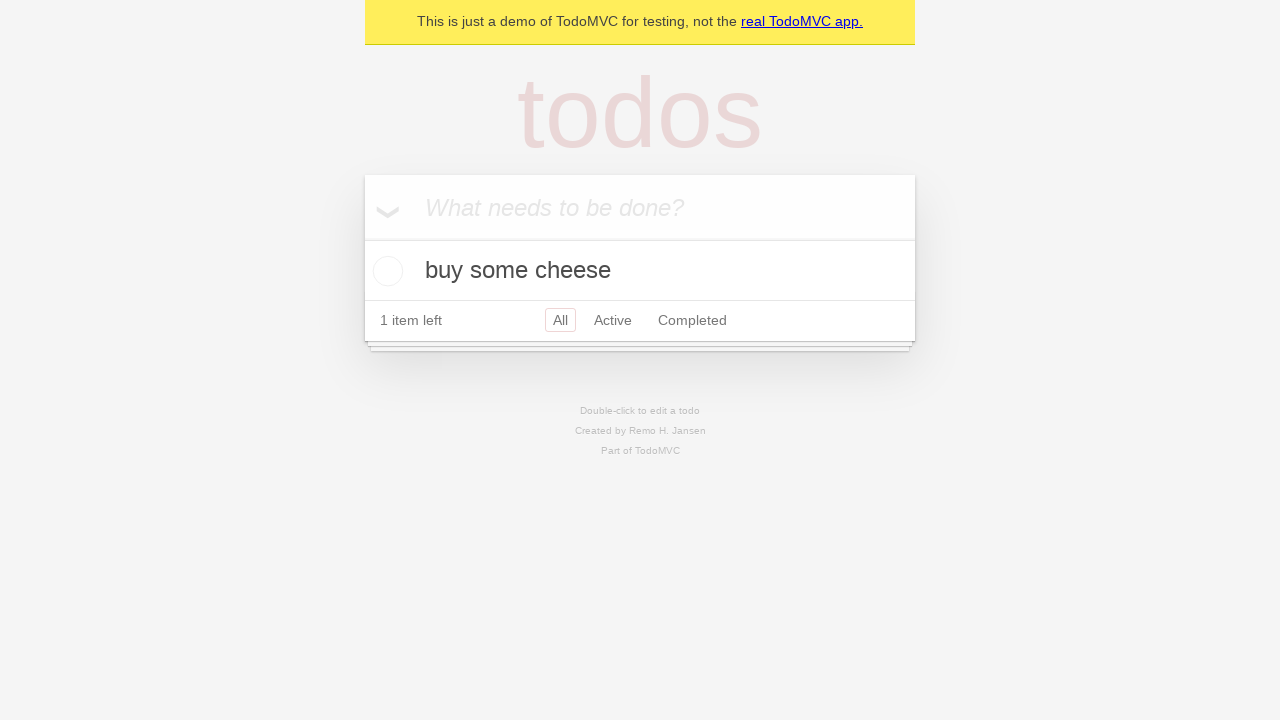

Filled second todo with 'feed the cat' on internal:attr=[placeholder="What needs to be done?"i]
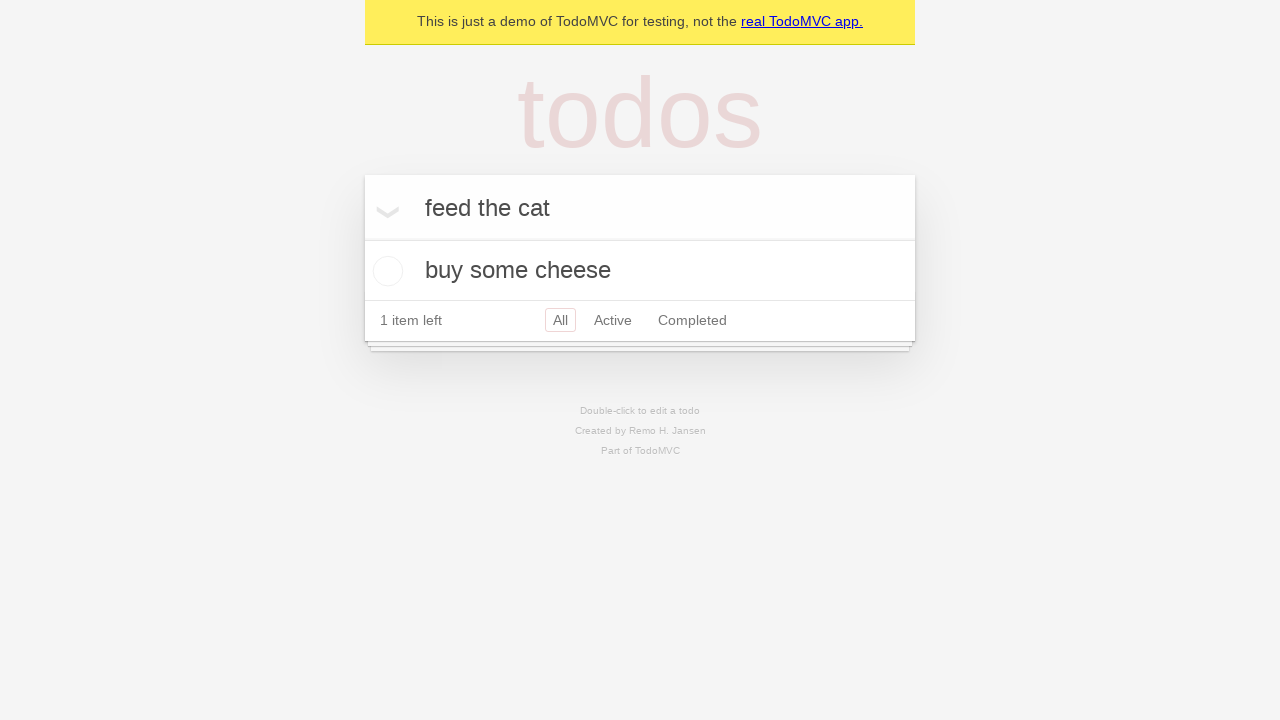

Pressed Enter to create second todo item on internal:attr=[placeholder="What needs to be done?"i]
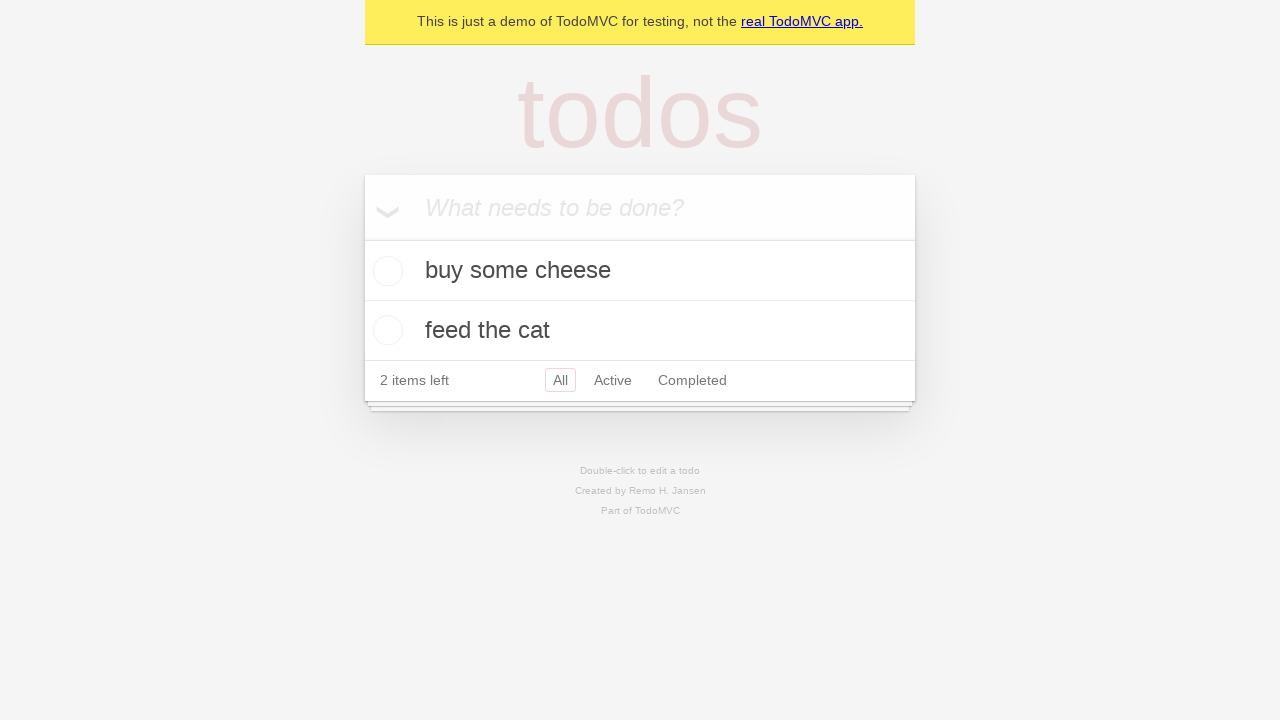

Verified both todo items are now visible in the list
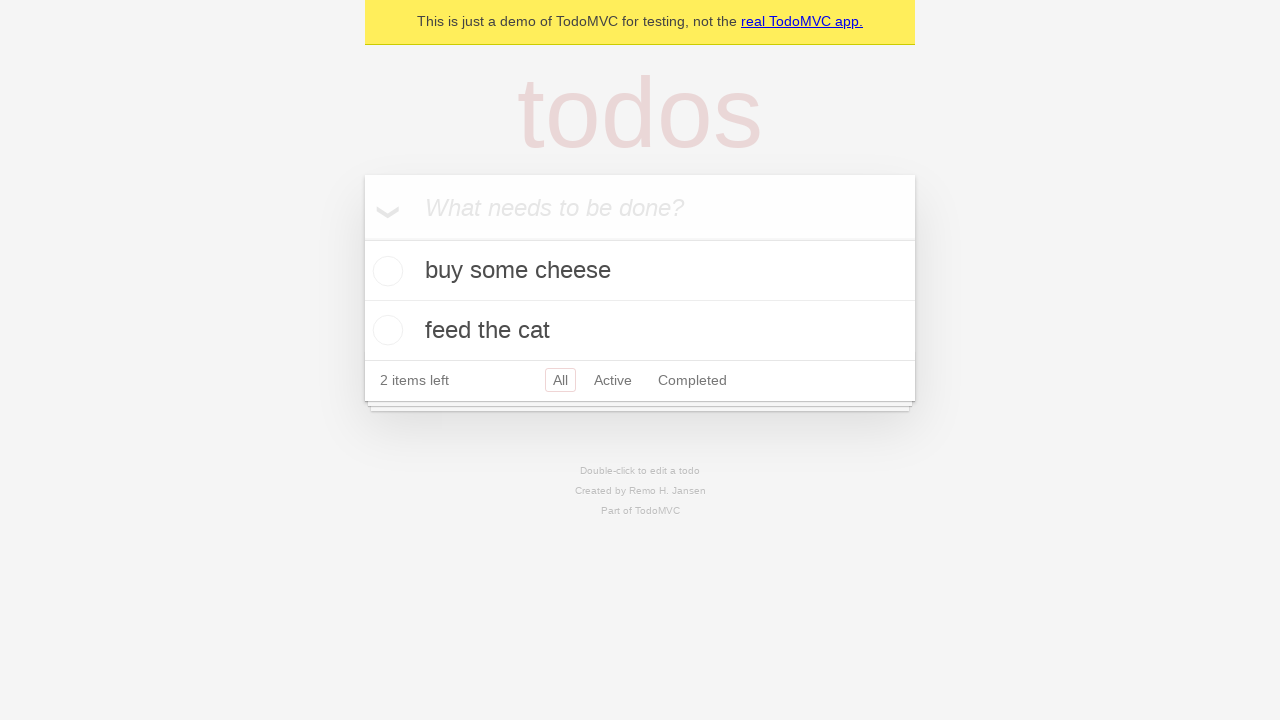

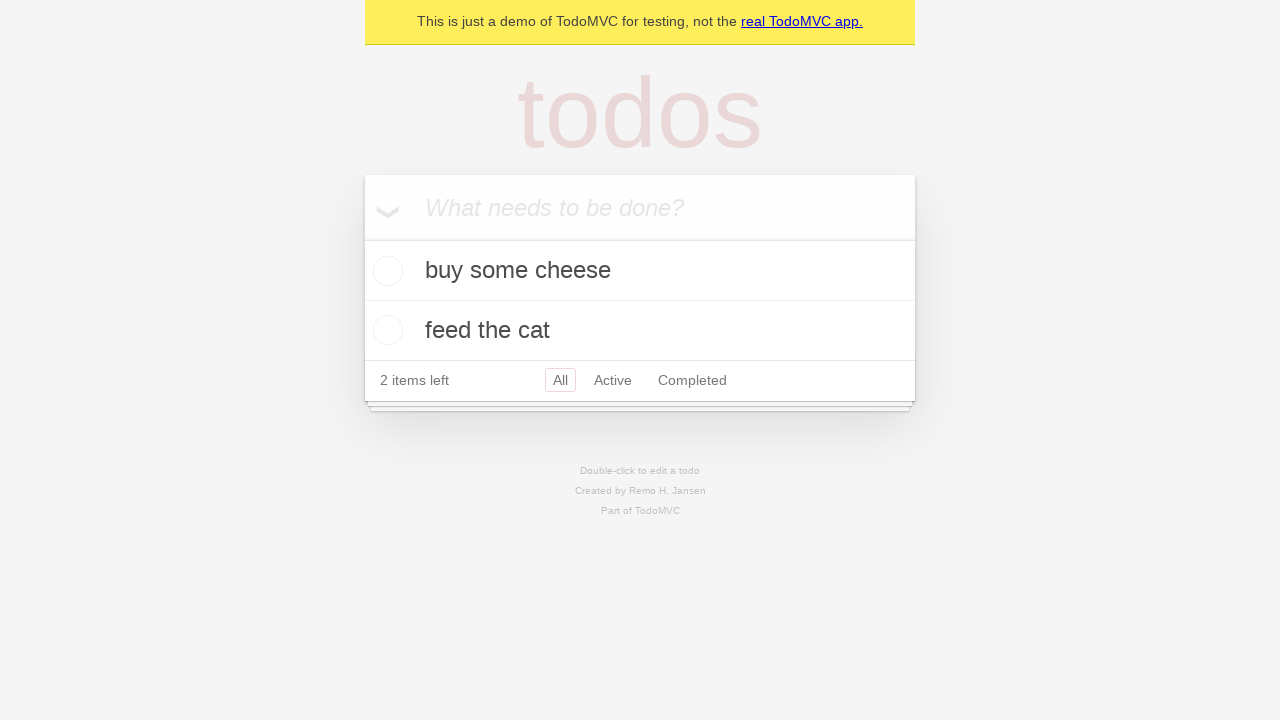